Tests that a todo item is removed when edited to an empty string

Starting URL: https://demo.playwright.dev/todomvc

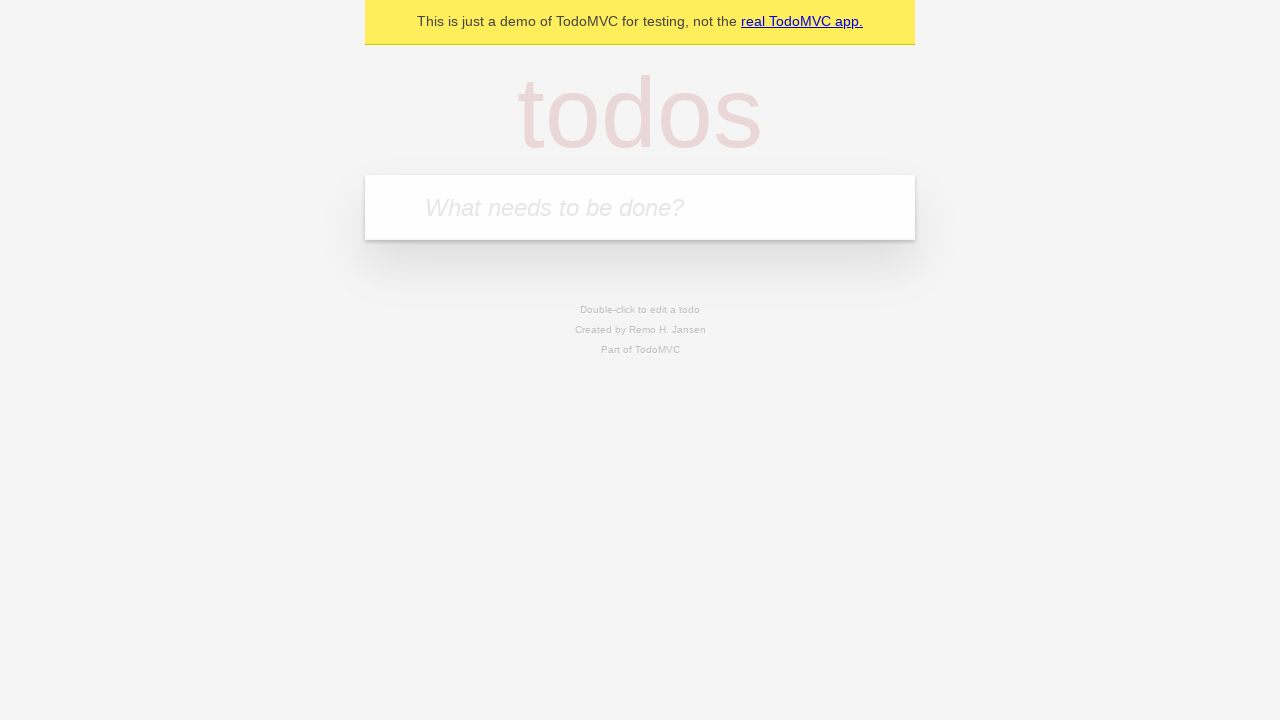

Filled todo input with 'watch monty python' on internal:attr=[placeholder="What needs to be done?"i]
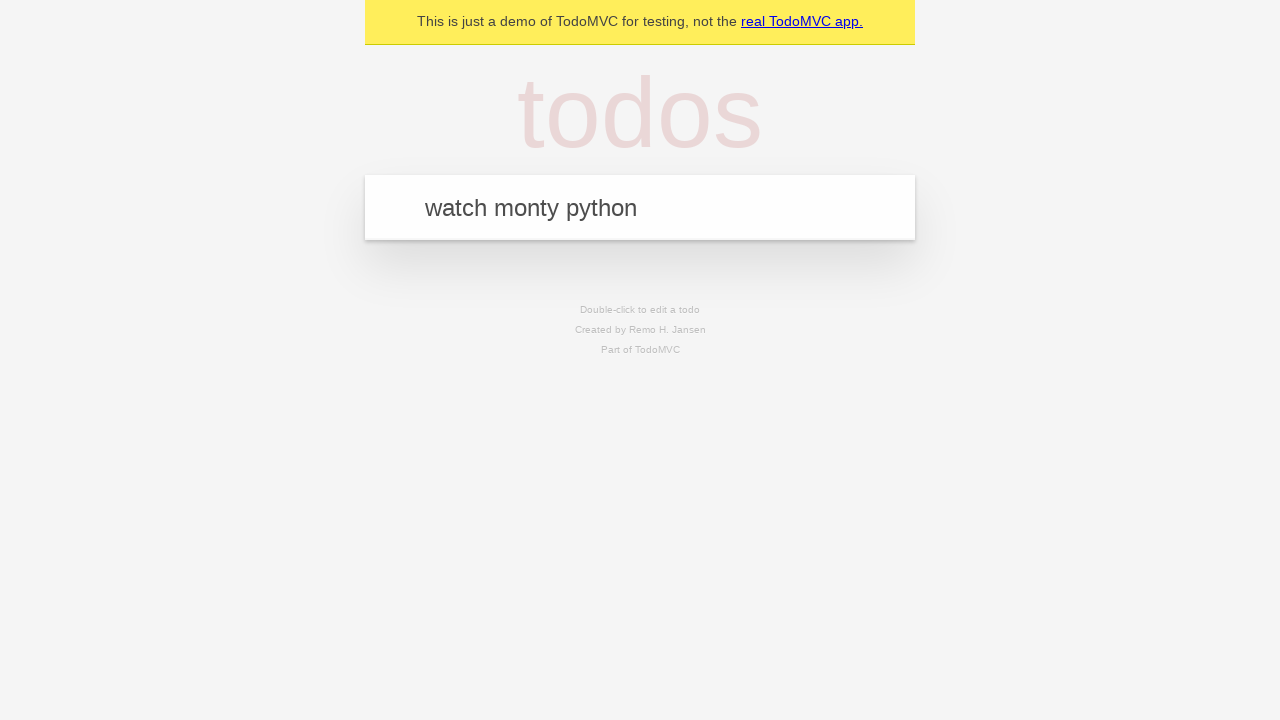

Pressed Enter to add todo 'watch monty python' on internal:attr=[placeholder="What needs to be done?"i]
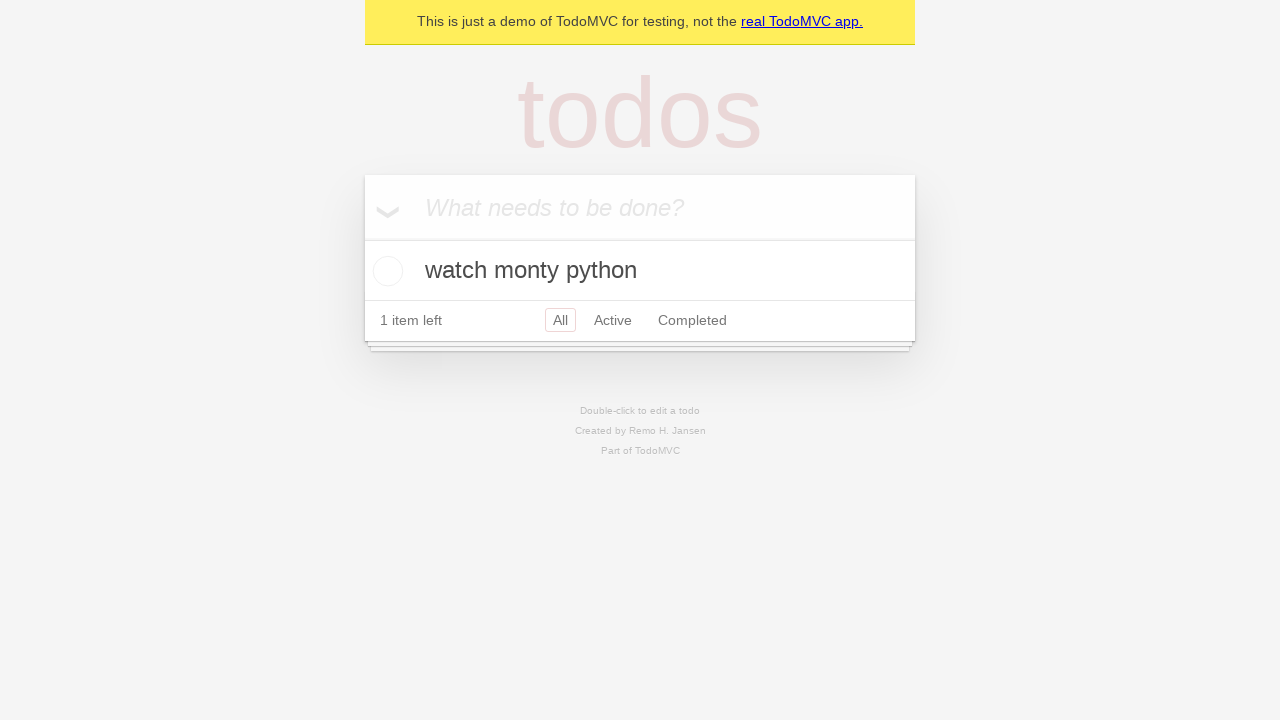

Filled todo input with 'feed the cat' on internal:attr=[placeholder="What needs to be done?"i]
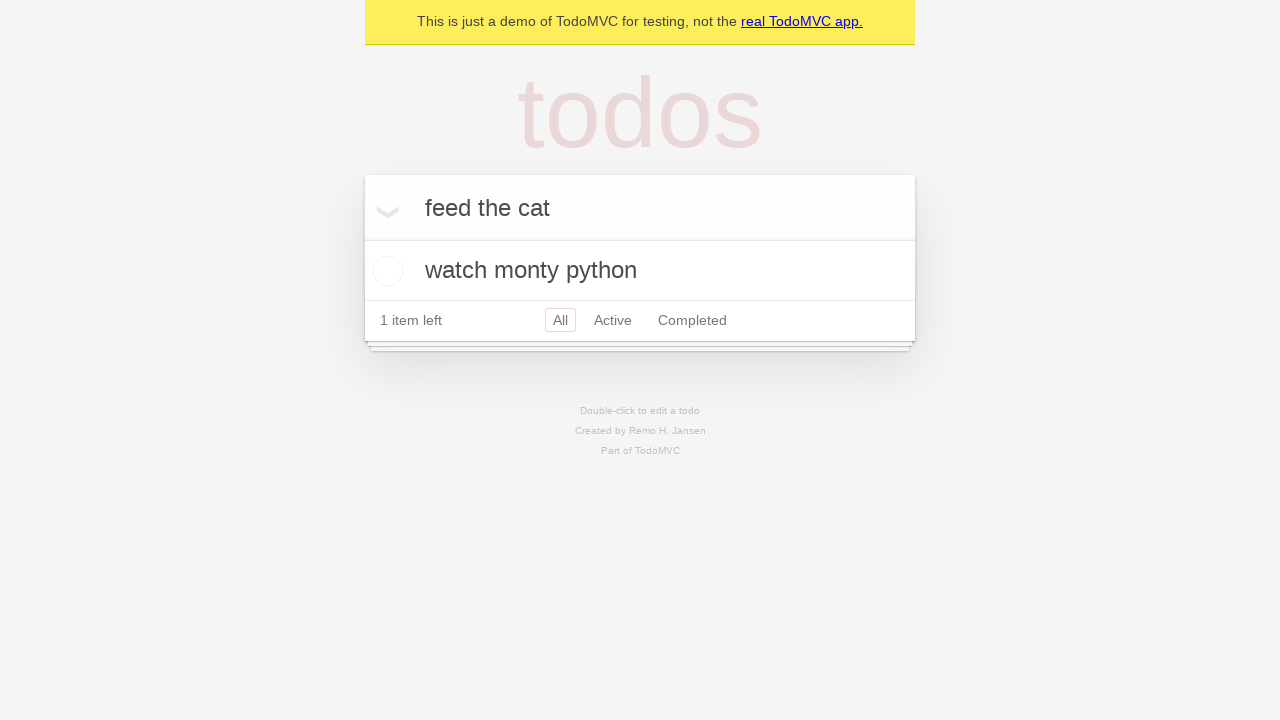

Pressed Enter to add todo 'feed the cat' on internal:attr=[placeholder="What needs to be done?"i]
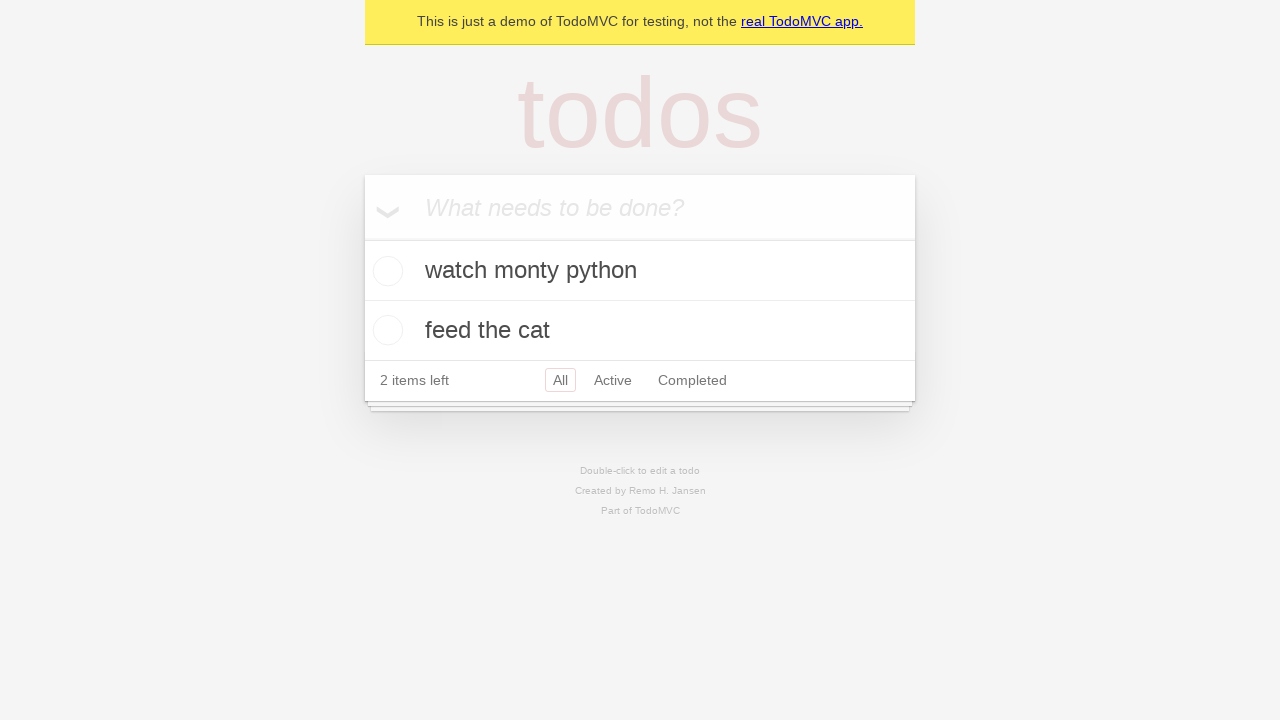

Filled todo input with 'book a doctors appointment' on internal:attr=[placeholder="What needs to be done?"i]
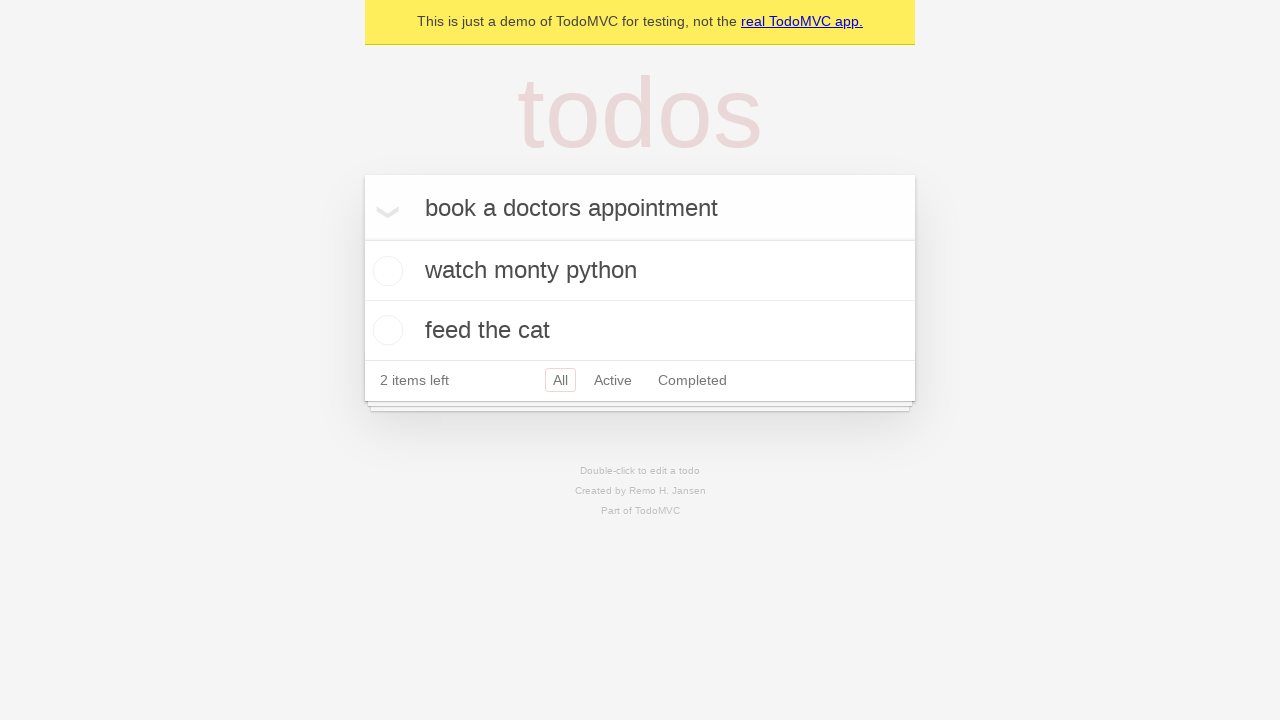

Pressed Enter to add todo 'book a doctors appointment' on internal:attr=[placeholder="What needs to be done?"i]
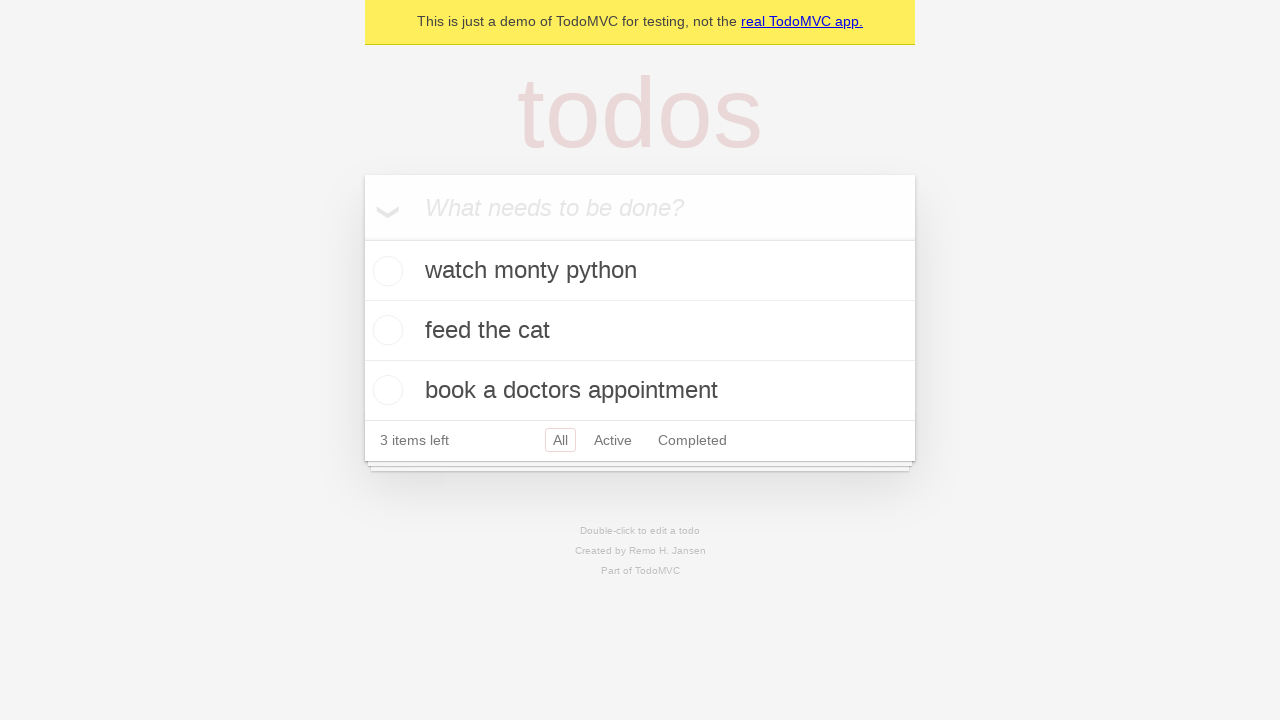

Double-clicked second todo item to enter edit mode at (640, 331) on internal:testid=[data-testid="todo-item"s] >> nth=1
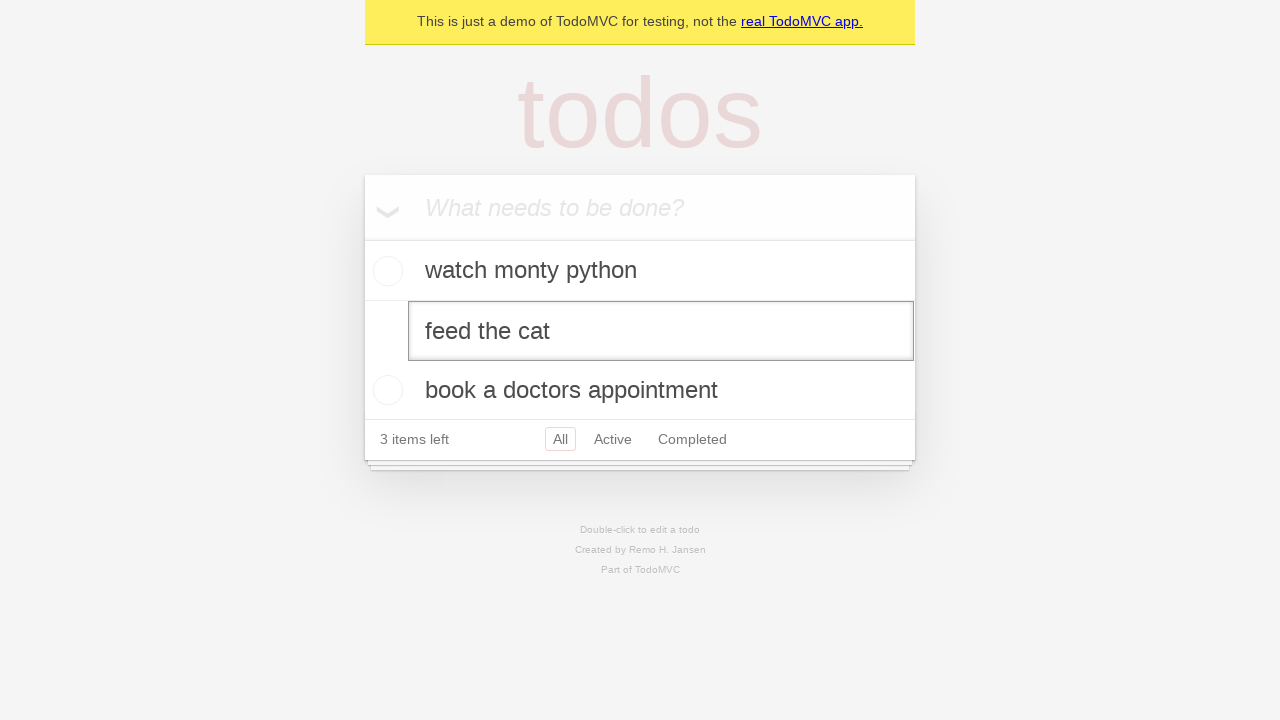

Located edit textbox for second todo item
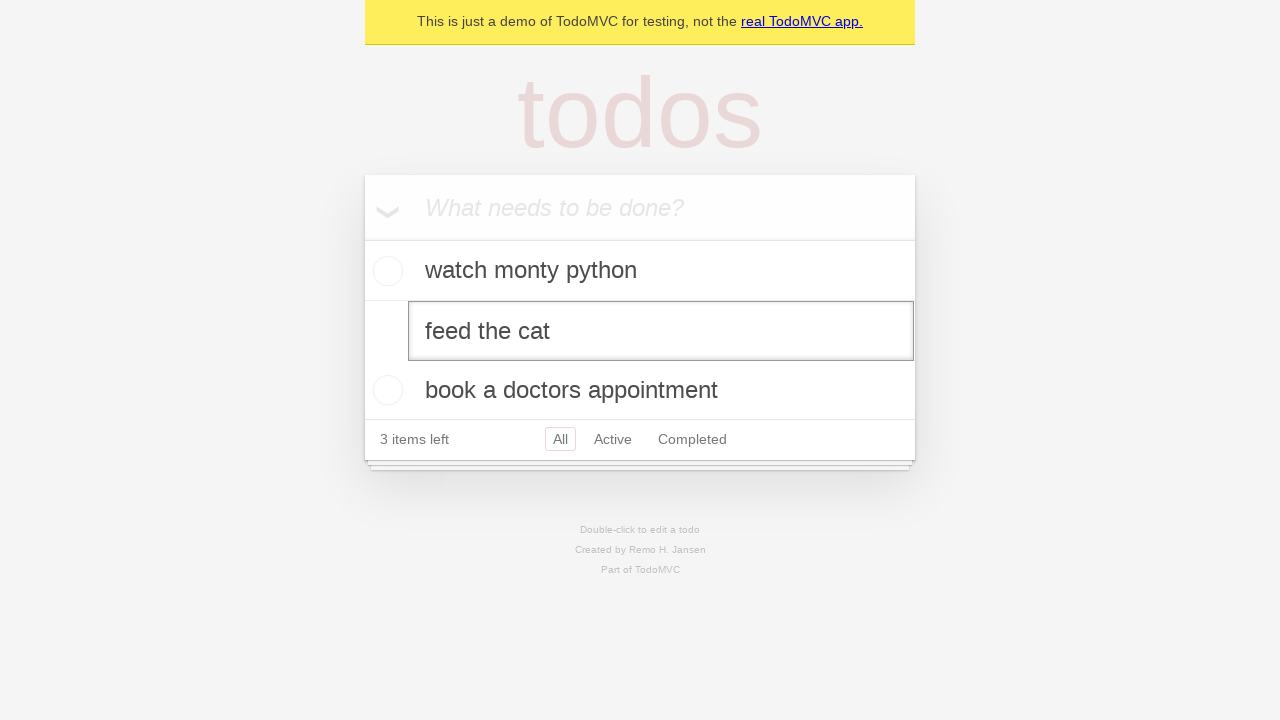

Cleared the edit textbox to empty string on internal:testid=[data-testid="todo-item"s] >> nth=1 >> internal:role=textbox[nam
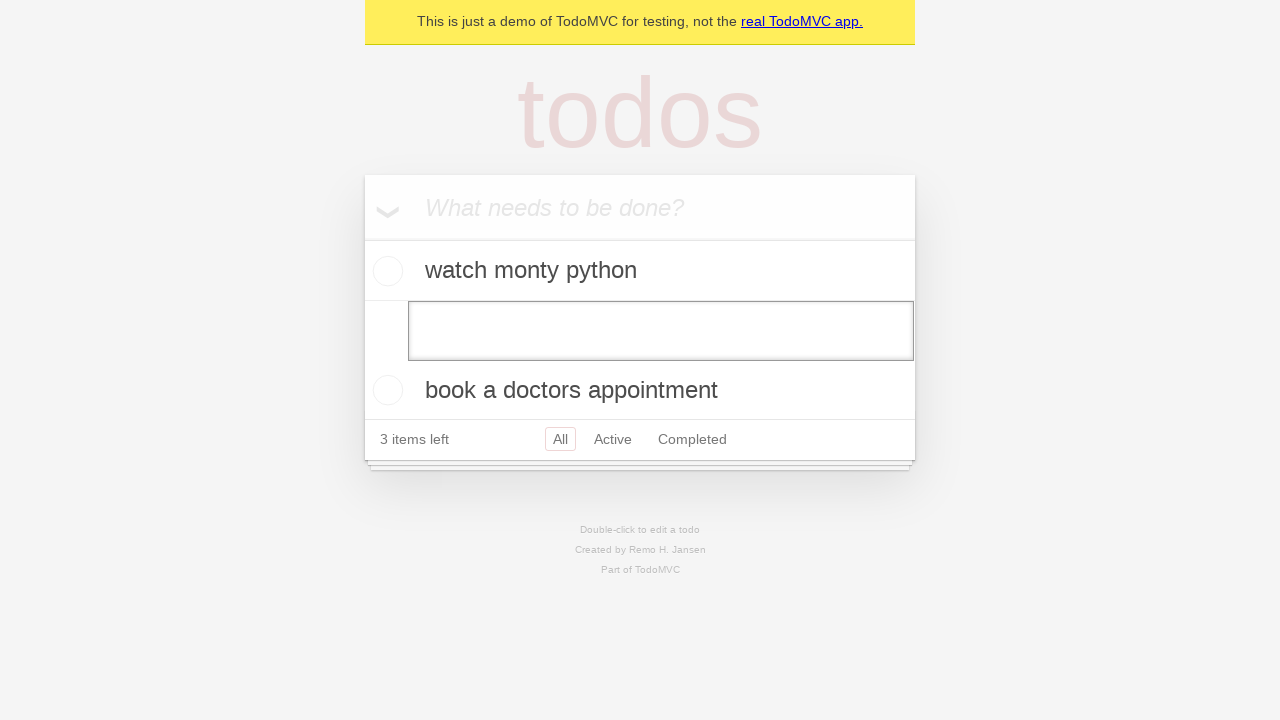

Pressed Enter to confirm empty edit, removing the todo item on internal:testid=[data-testid="todo-item"s] >> nth=1 >> internal:role=textbox[nam
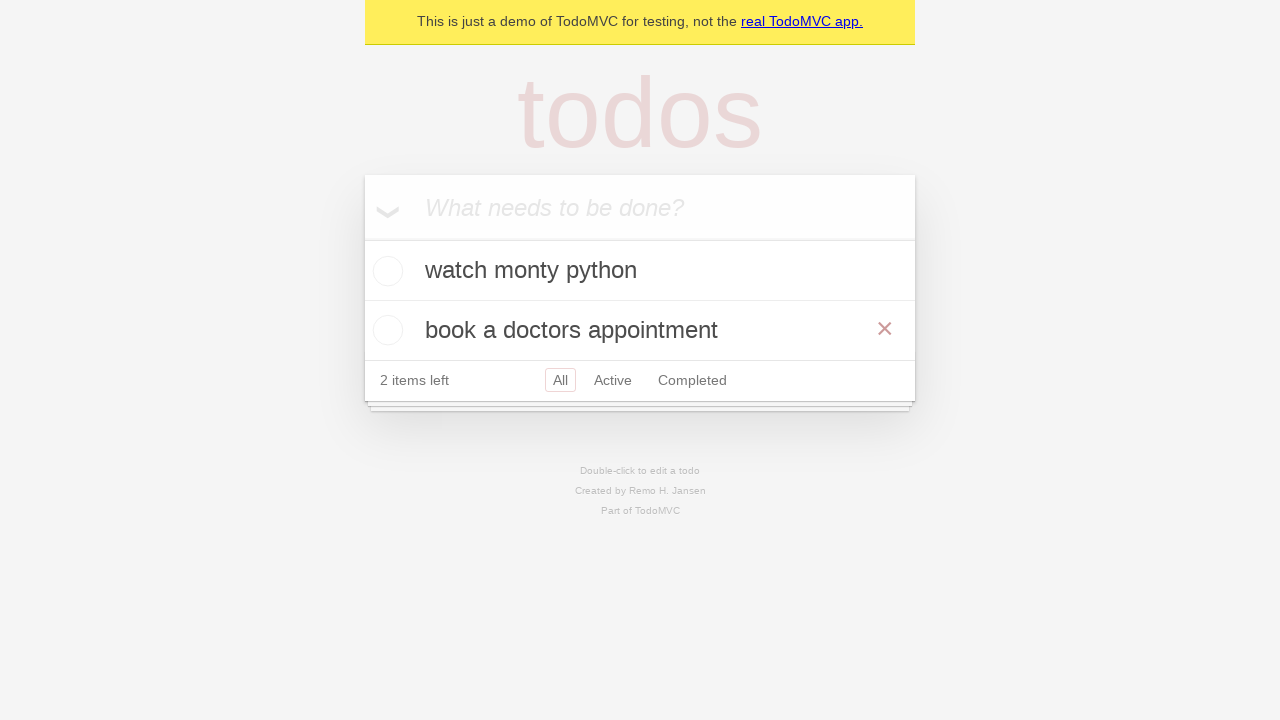

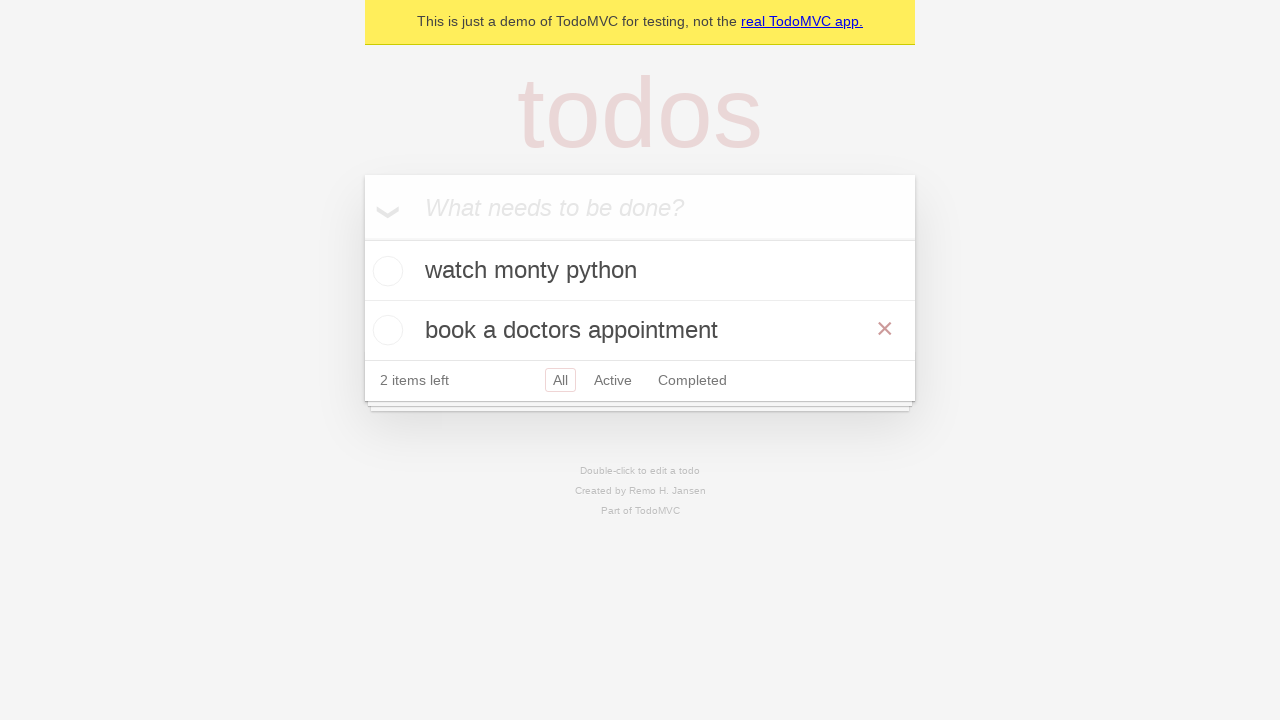